Tests alert functionality by entering a name in an input field, clicking an alert button, and verifying the alert text contains the entered name before accepting it

Starting URL: https://rahulshettyacademy.com/AutomationPractice

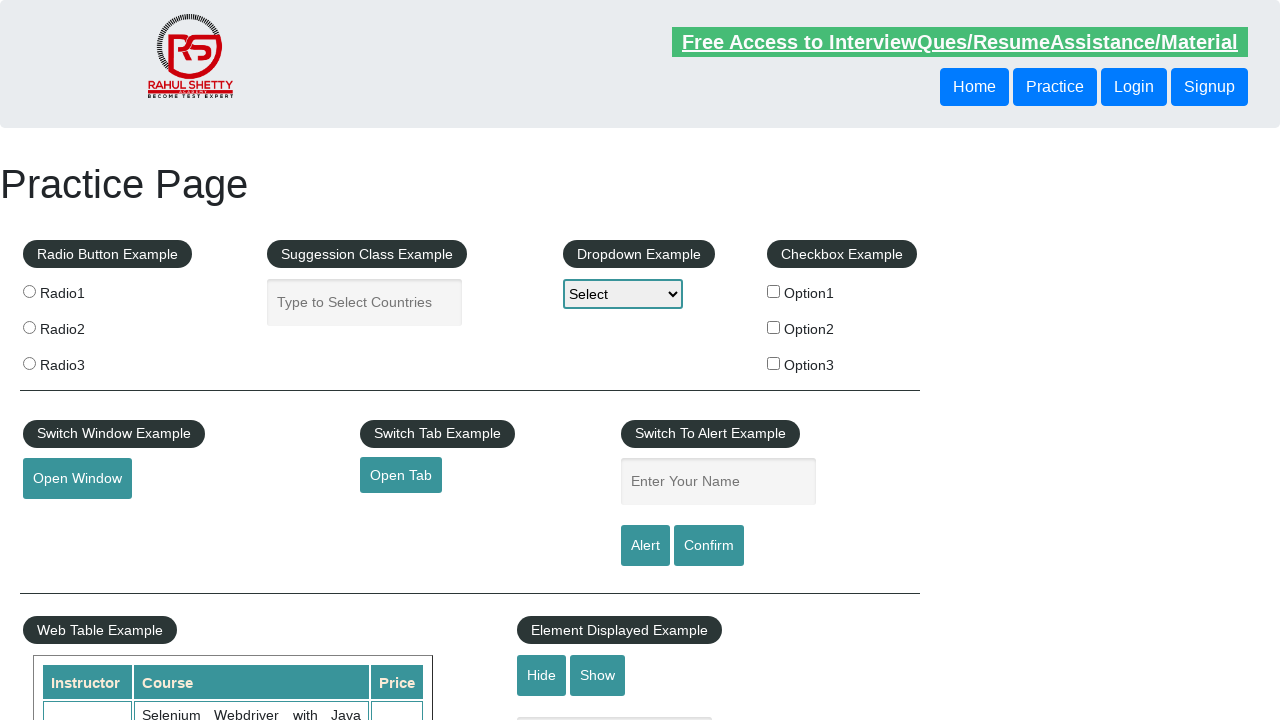

Filled name input field with 'Ajay' on #name
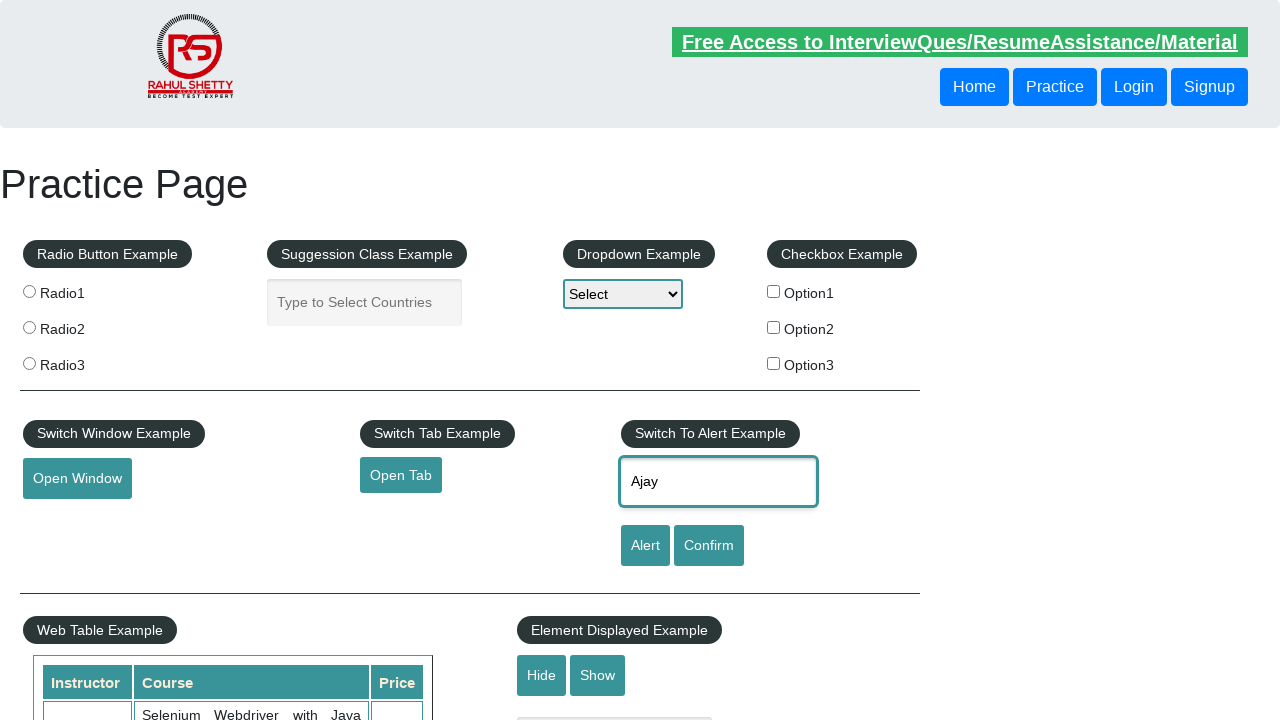

Clicked alert button to trigger alert dialog at (645, 546) on #alertbtn
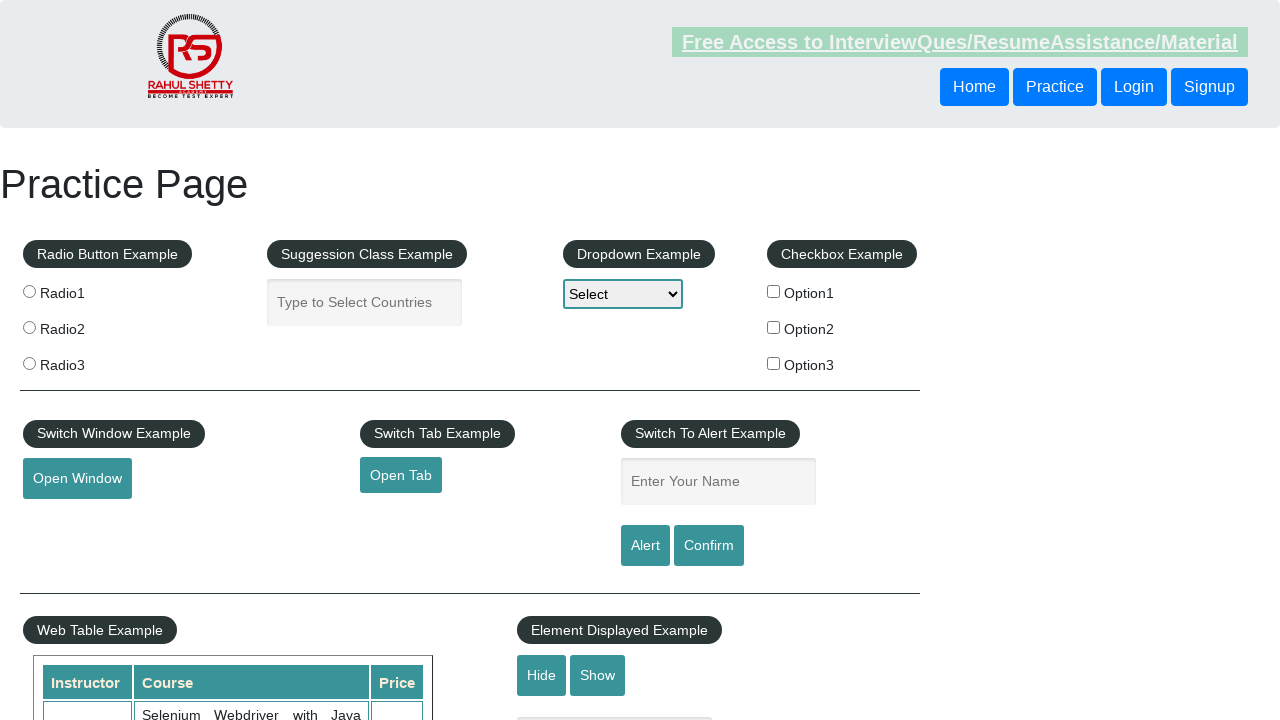

Set up dialog handler to accept any alerts
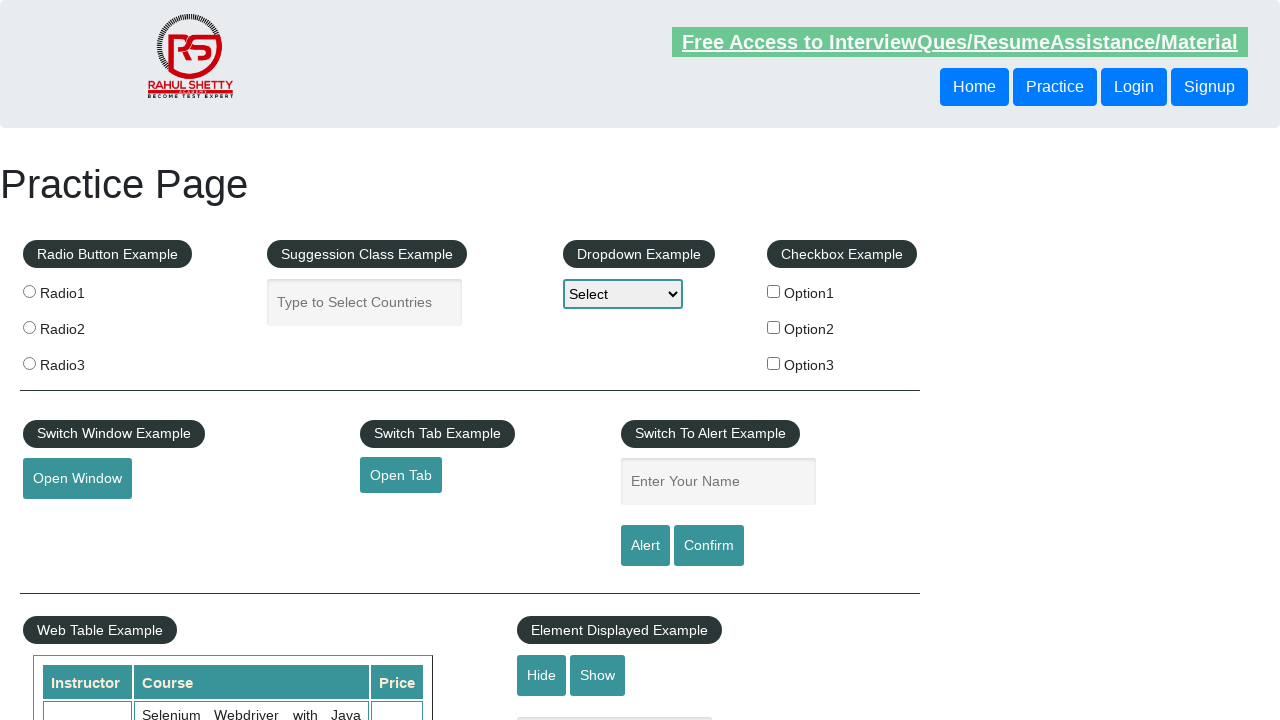

Set up one-time dialog handler to verify and accept alert
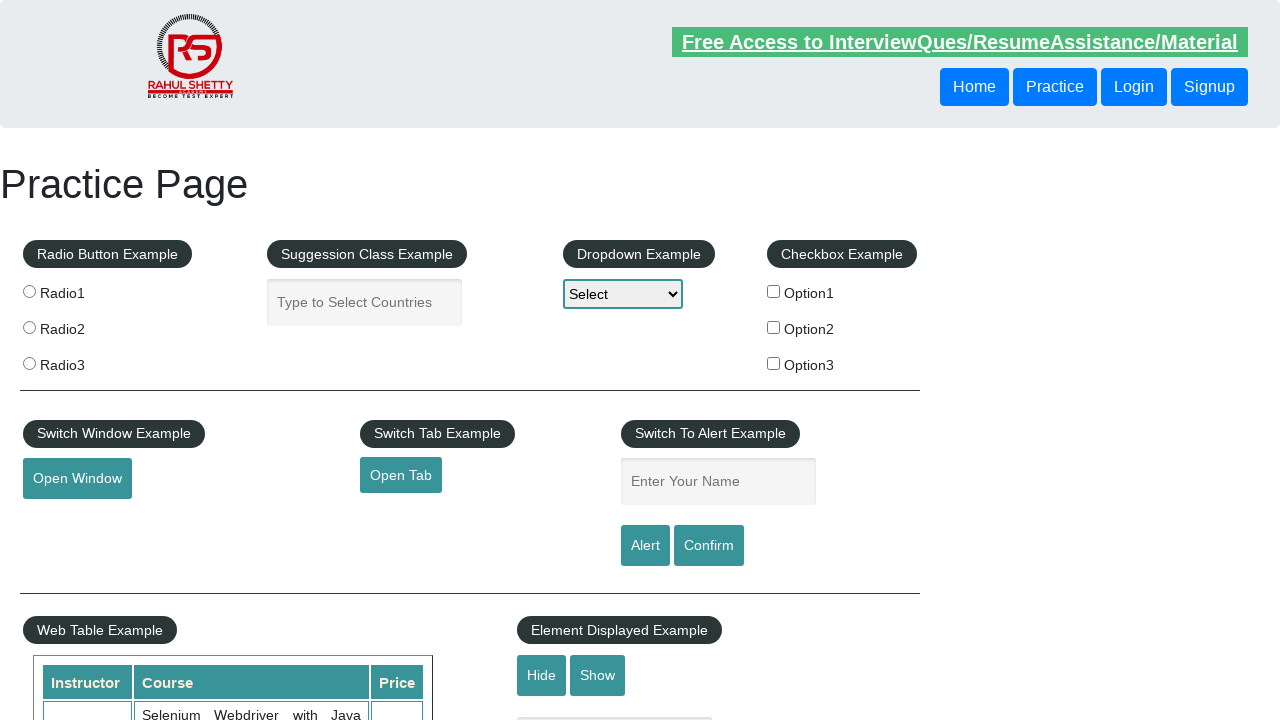

Clicked alert button again to trigger alert with handler at (645, 546) on #alertbtn
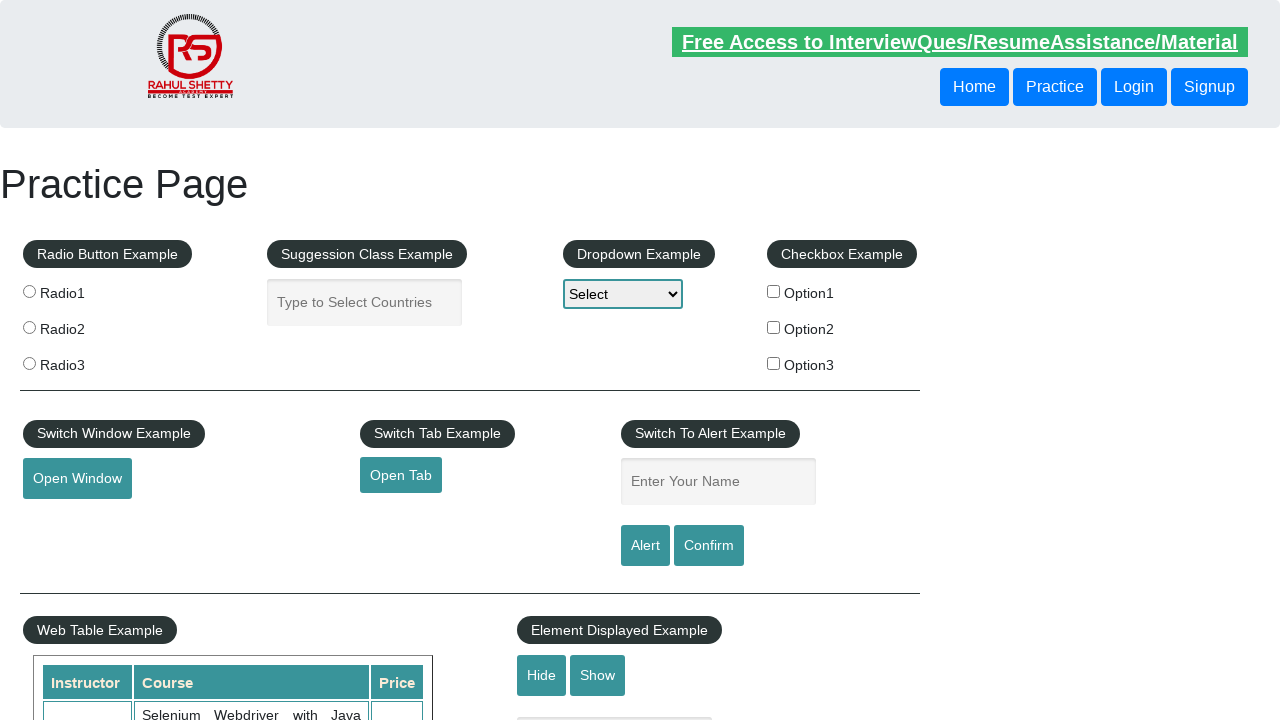

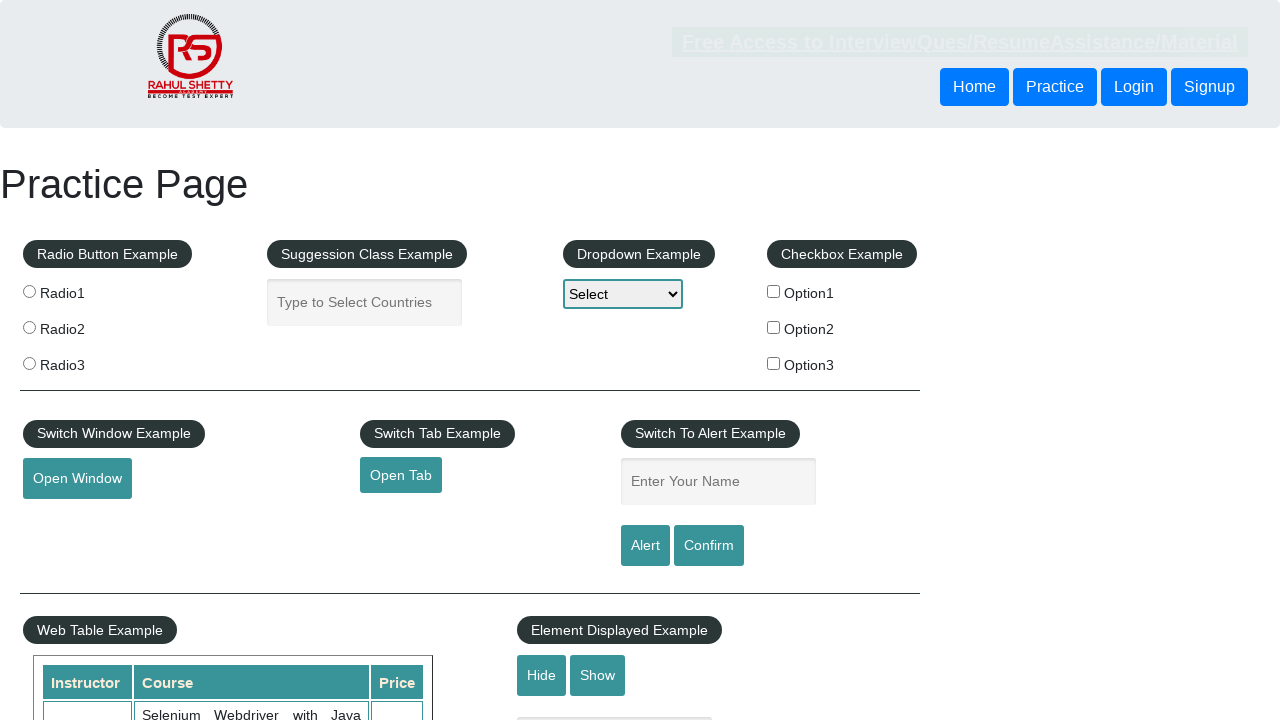